Tests tooltip functionality by hovering over a button element and verifying the tooltip text appears

Starting URL: https://demoqa.com/tool-tips

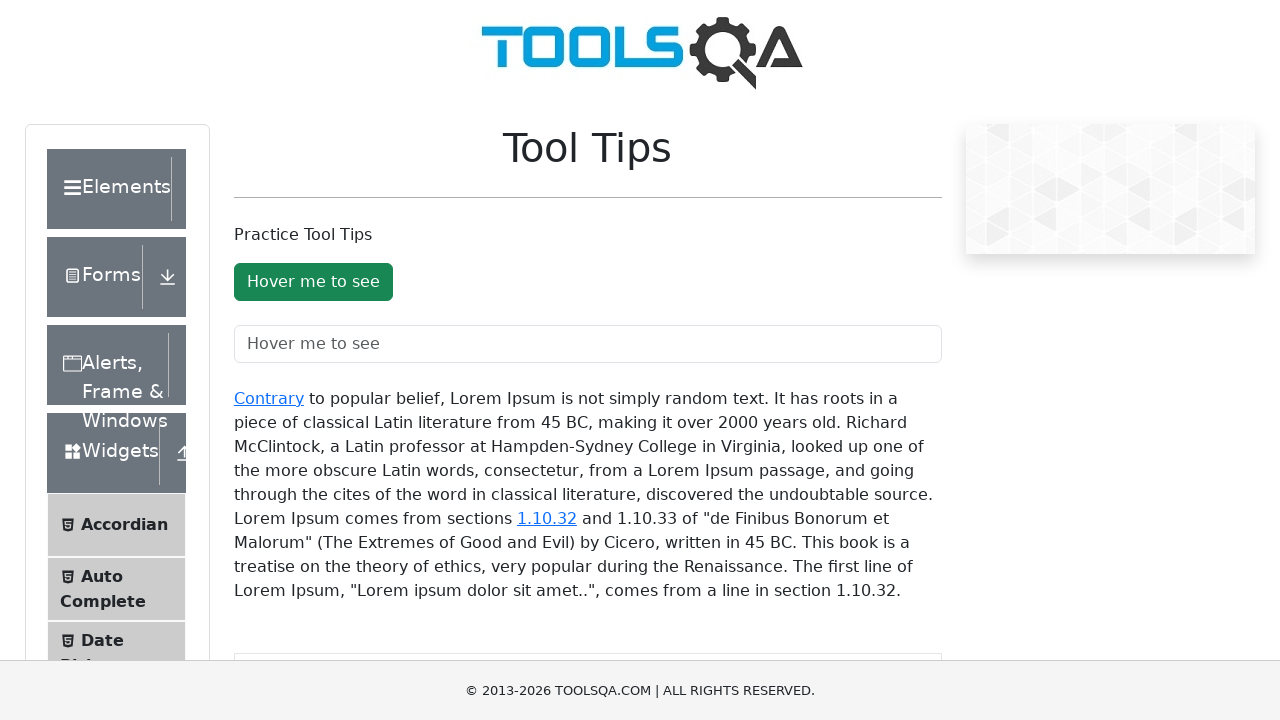

Hovered over tooltip button at (313, 282) on #toolTipButton
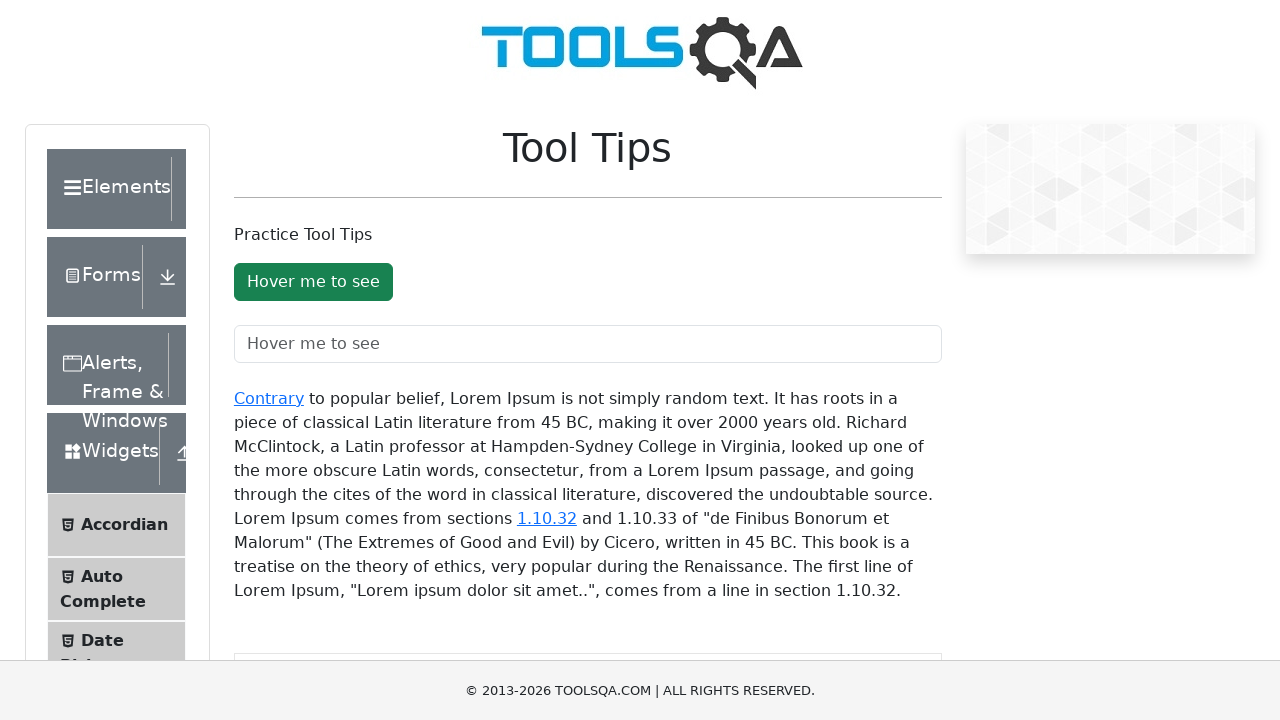

Tooltip appeared and became visible
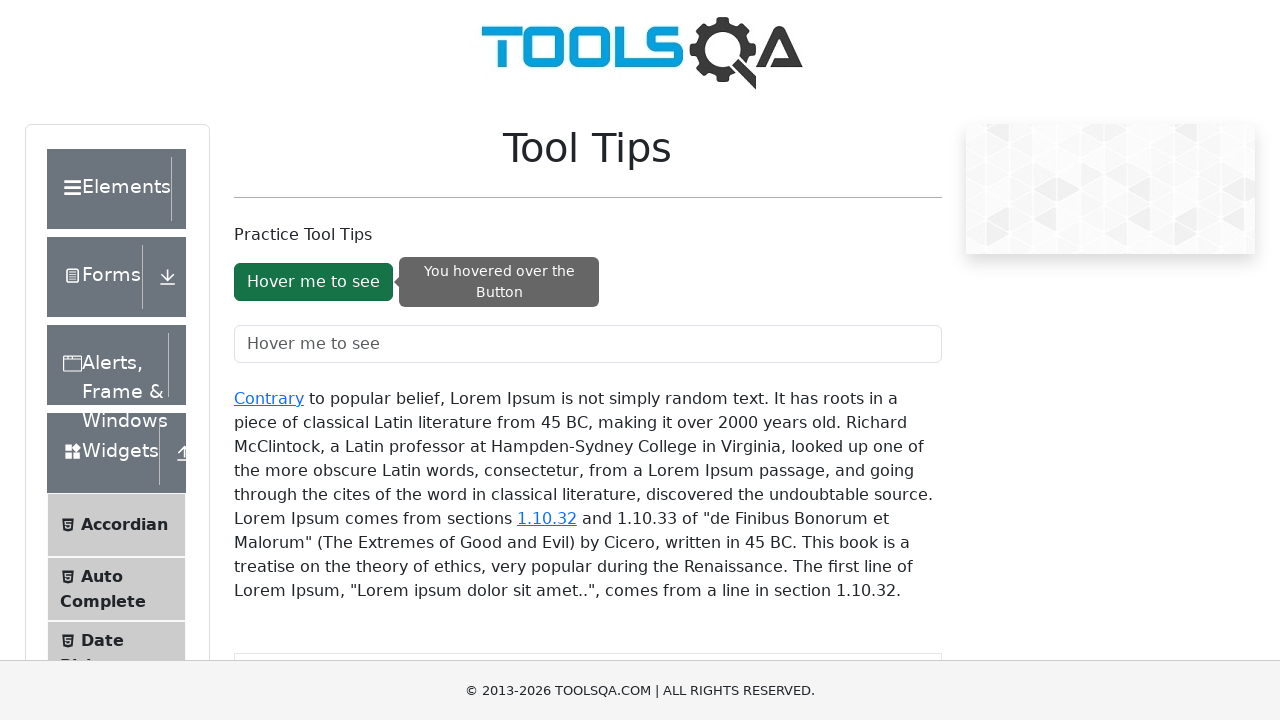

Extracted tooltip text: 'You hovered over the Button'
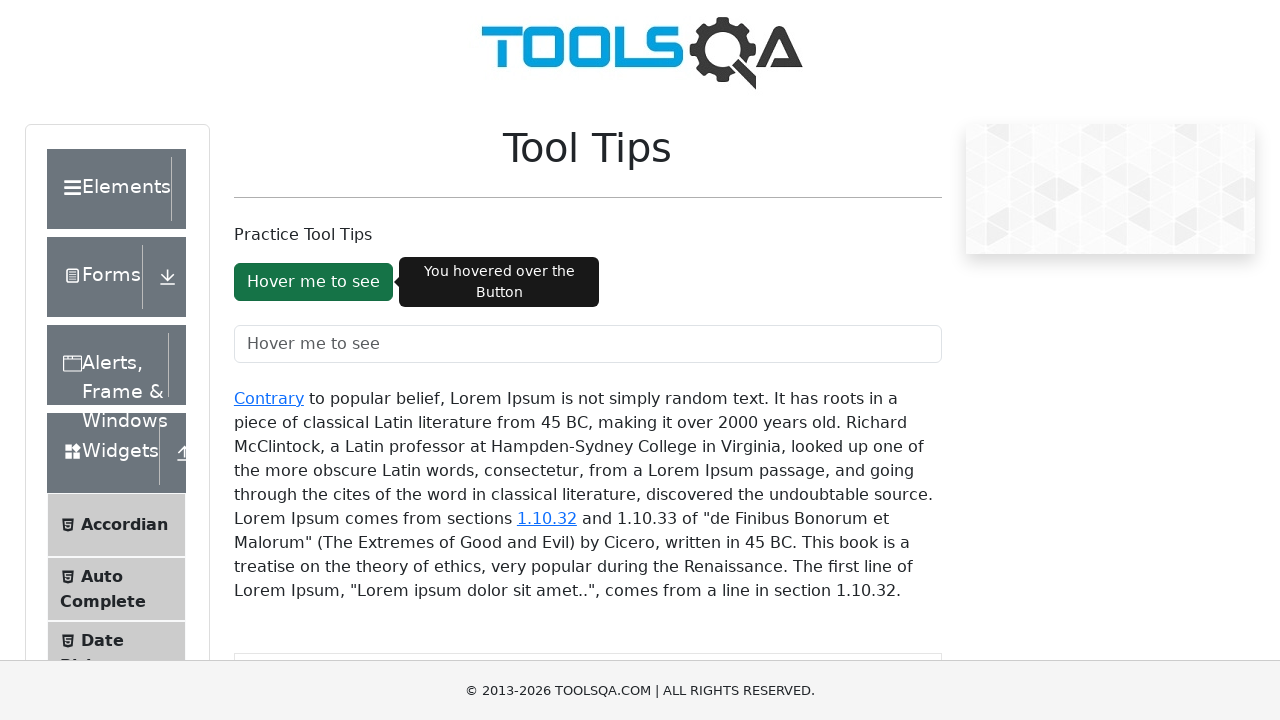

Pressed mouse button down on tooltip button at (313, 282)
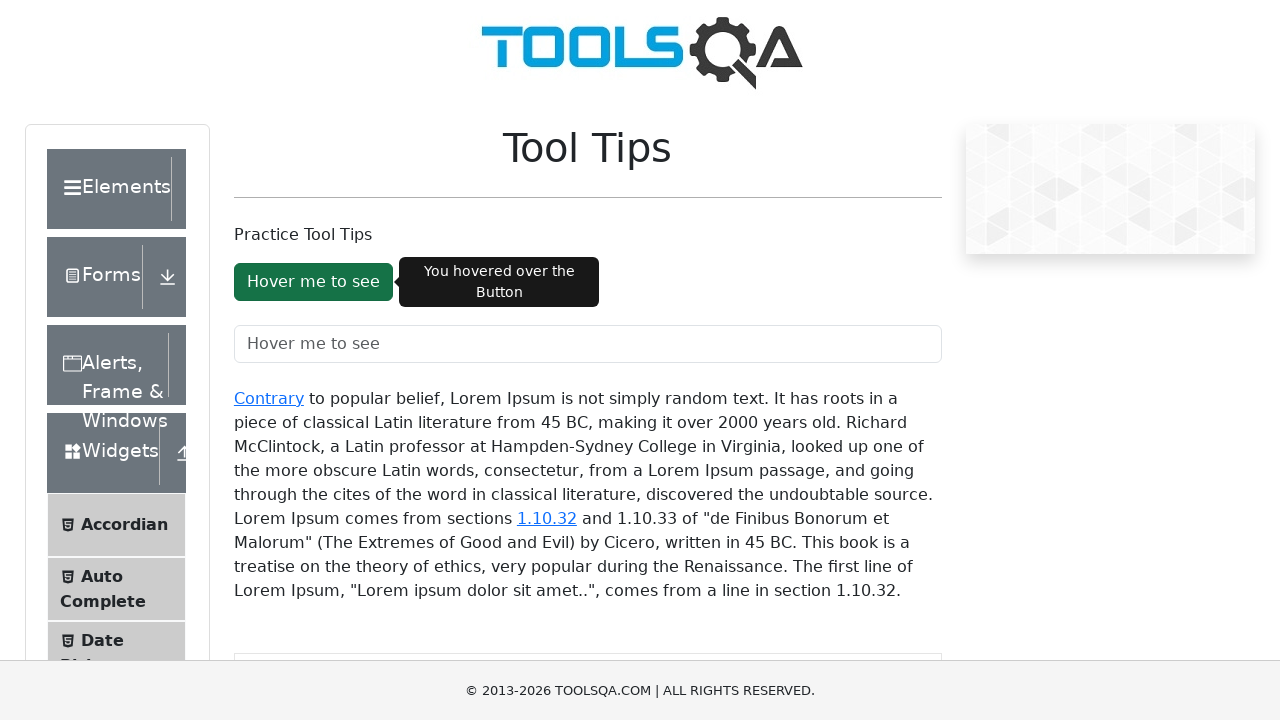

Maintained hover over tooltip button while mouse button held at (313, 282) on #toolTipButton
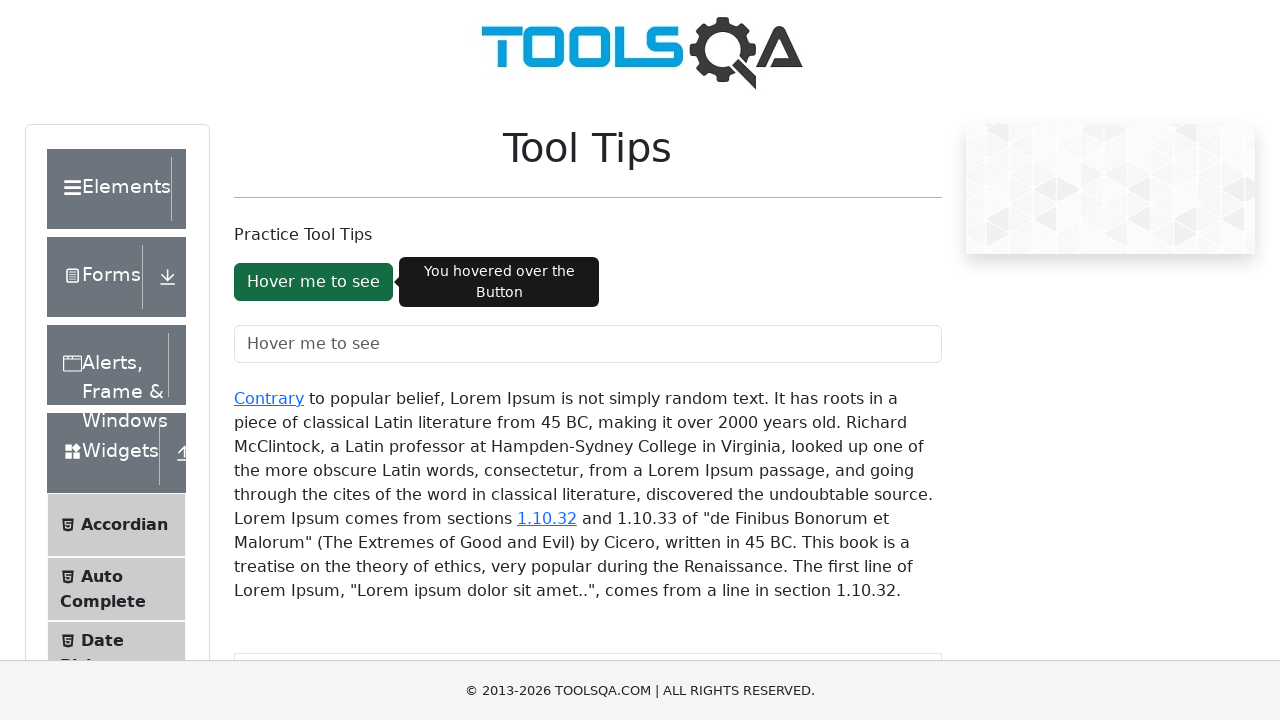

Released mouse button at (313, 282)
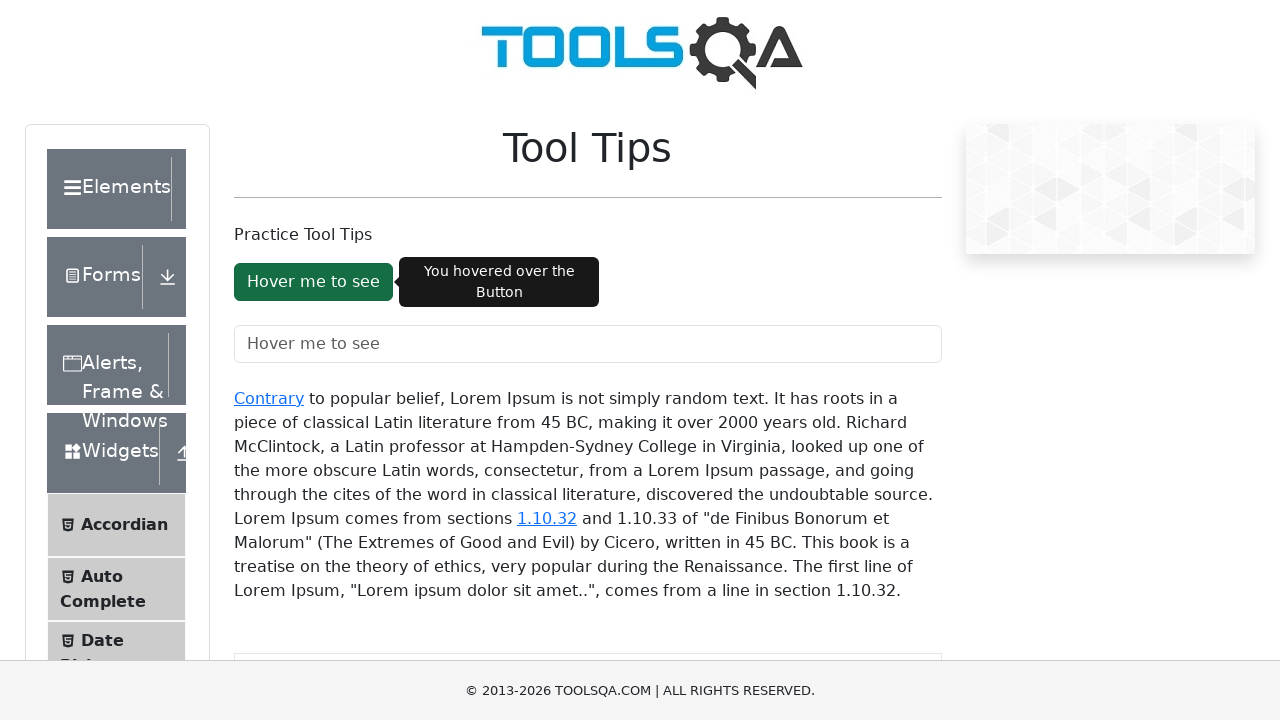

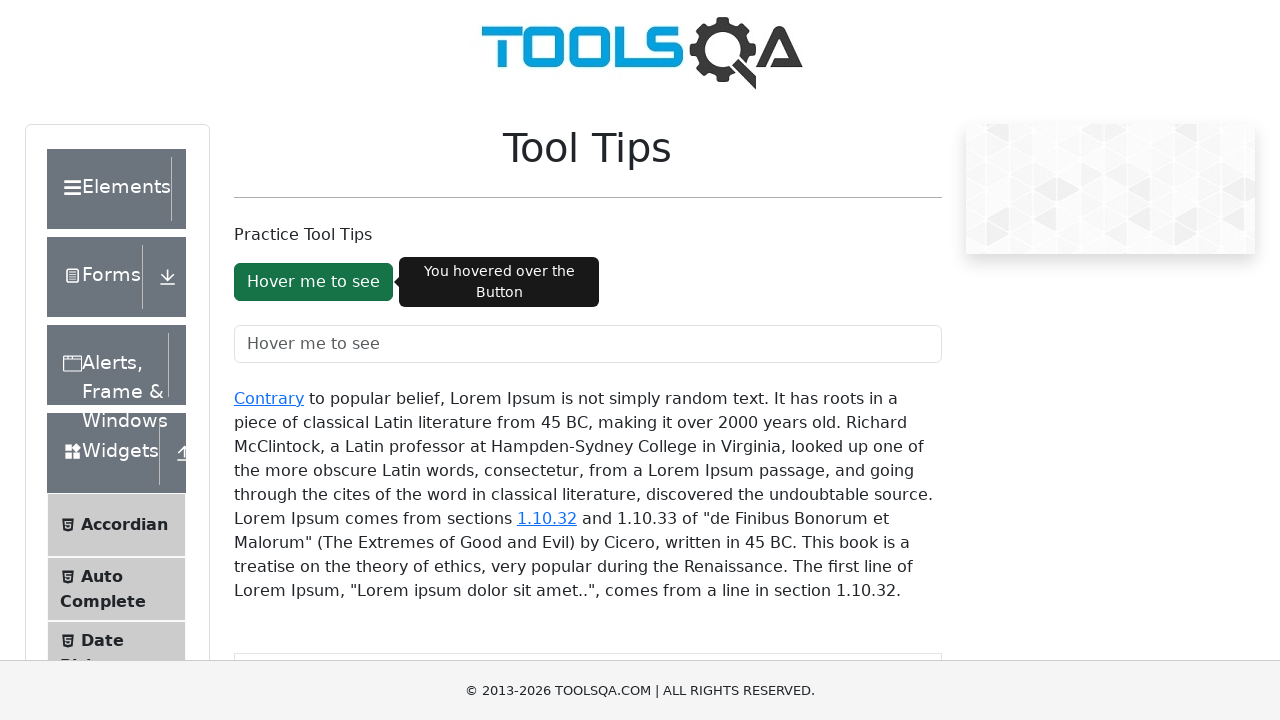